Tests clicking on the Contribute navigation button and verifies navigation to contribute page

Starting URL: https://webdriver.io

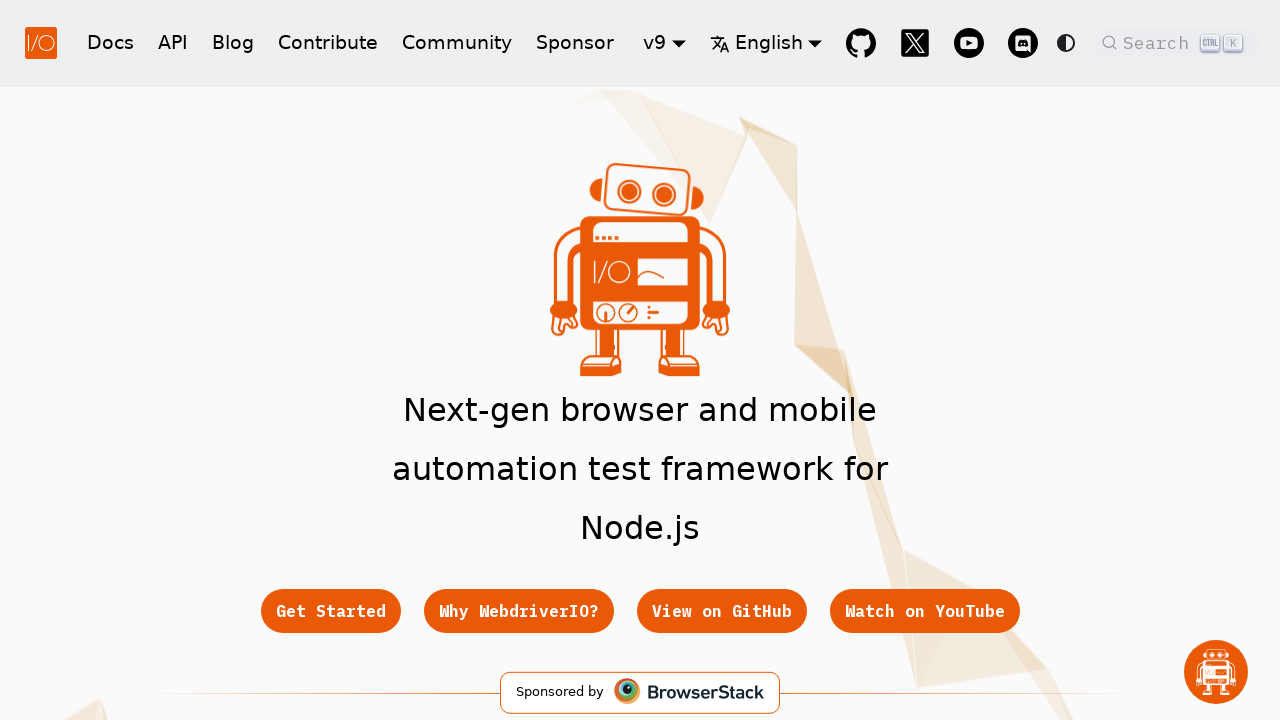

Clicked on Contribute navigation button at (328, 42) on a.navbar__link:has-text('Contribute')
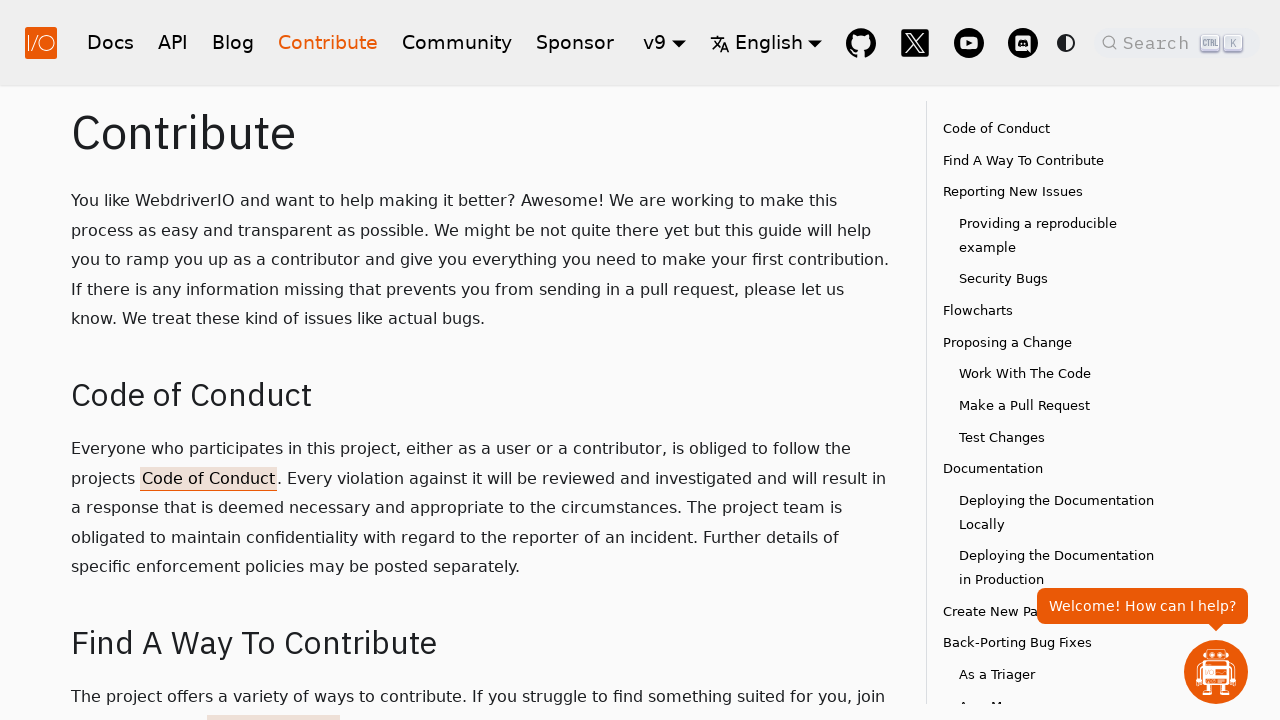

Navigation to Contribute page completed
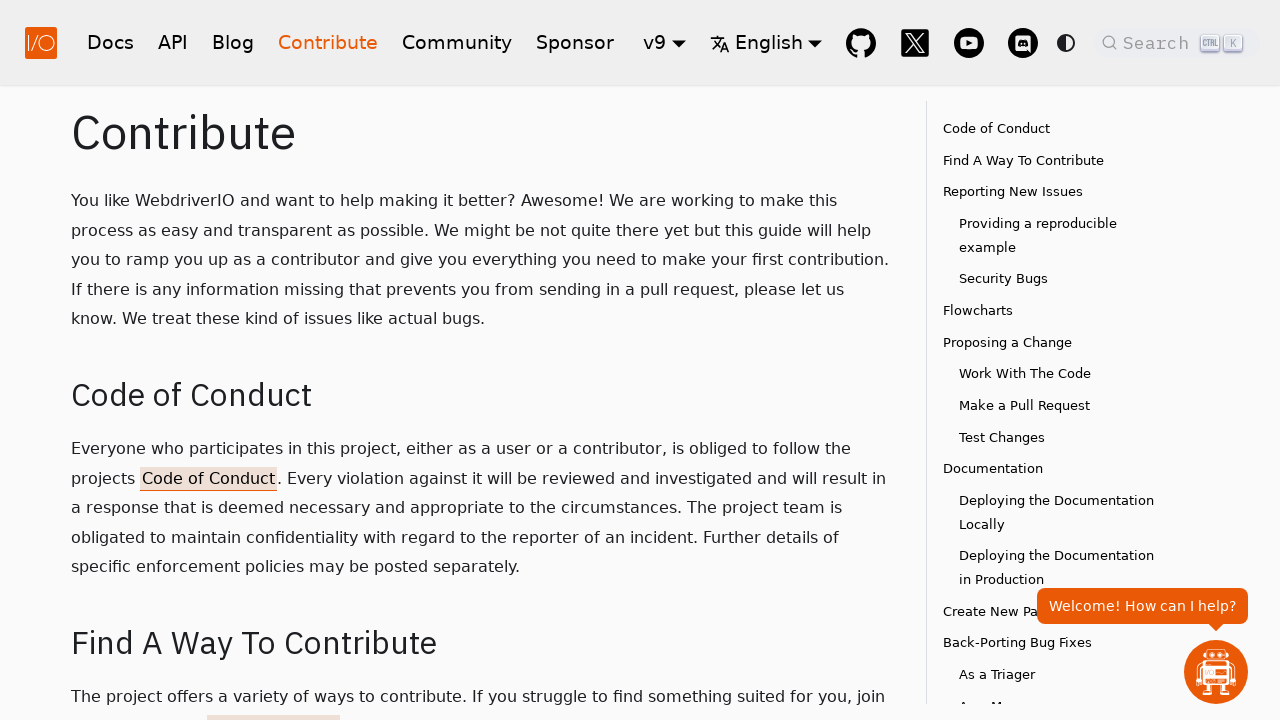

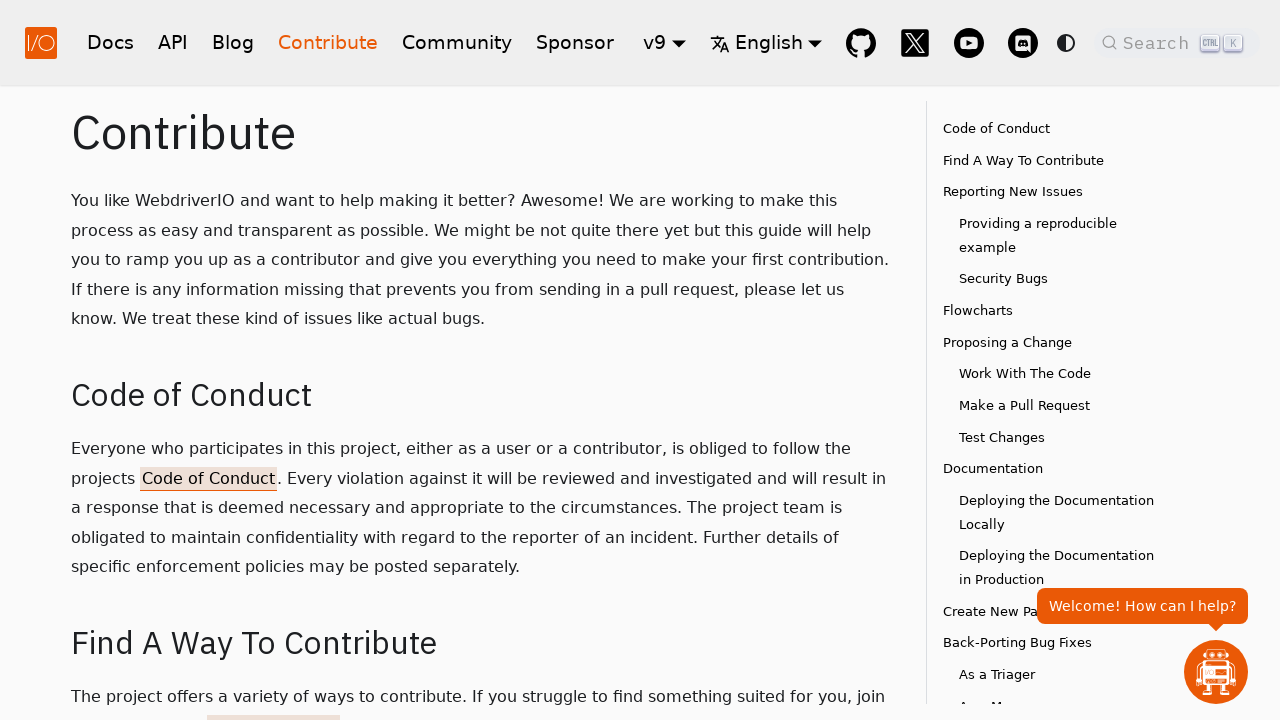